Tests the Python.org website by searching for "pycon" using the search bar and verifying results are found.

Starting URL: http://www.python.org

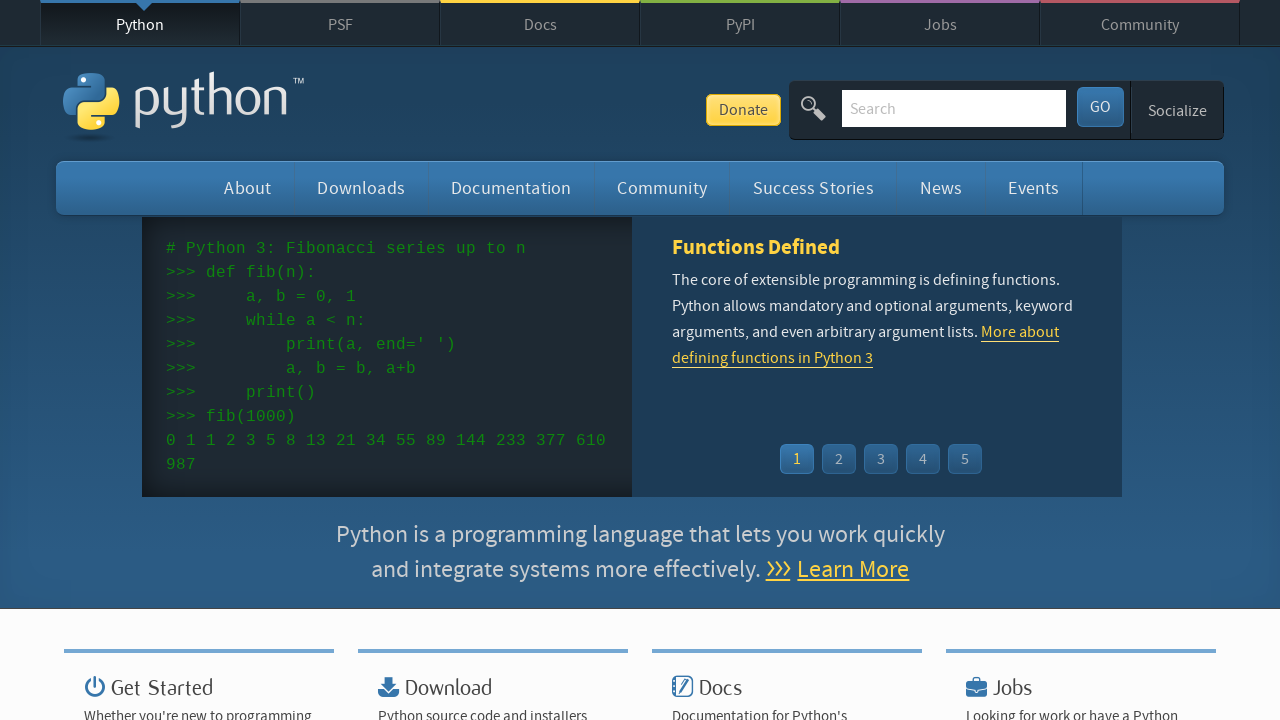

Verified page title contains 'Python'
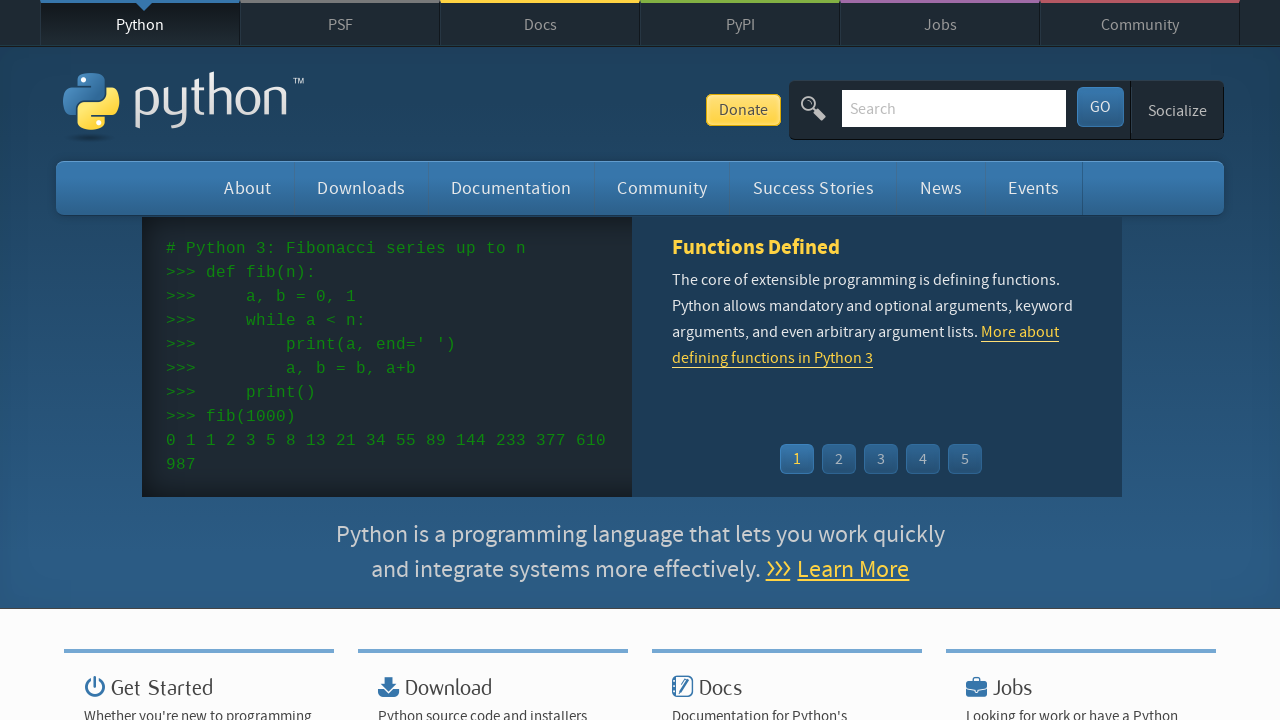

Filled search bar with 'pycon' on input[name='q']
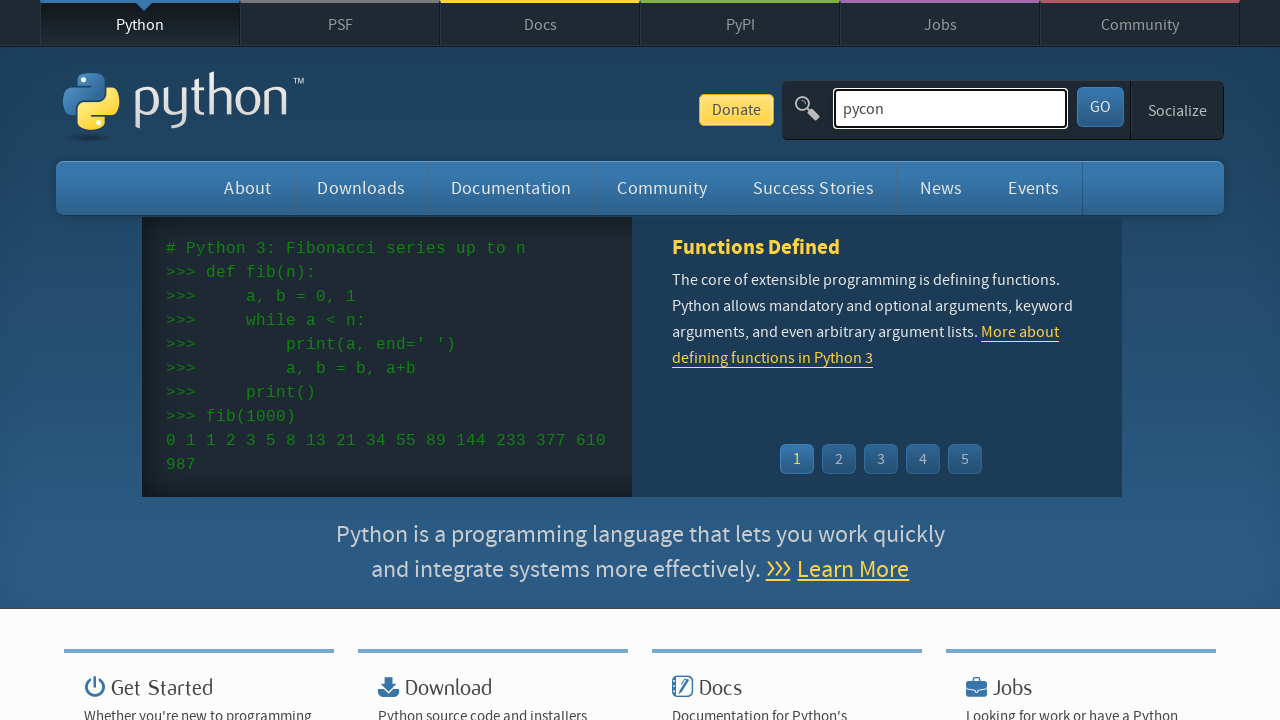

Pressed Enter to submit search on input[name='q']
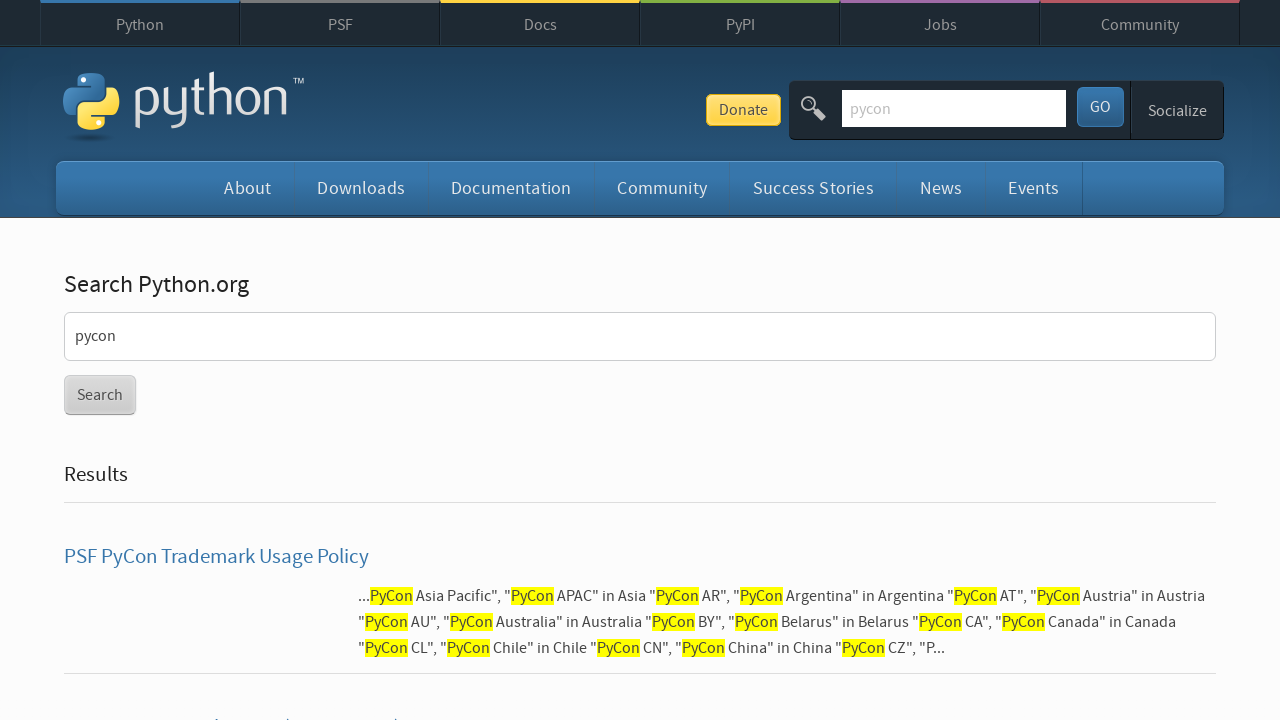

Waited for results page to load
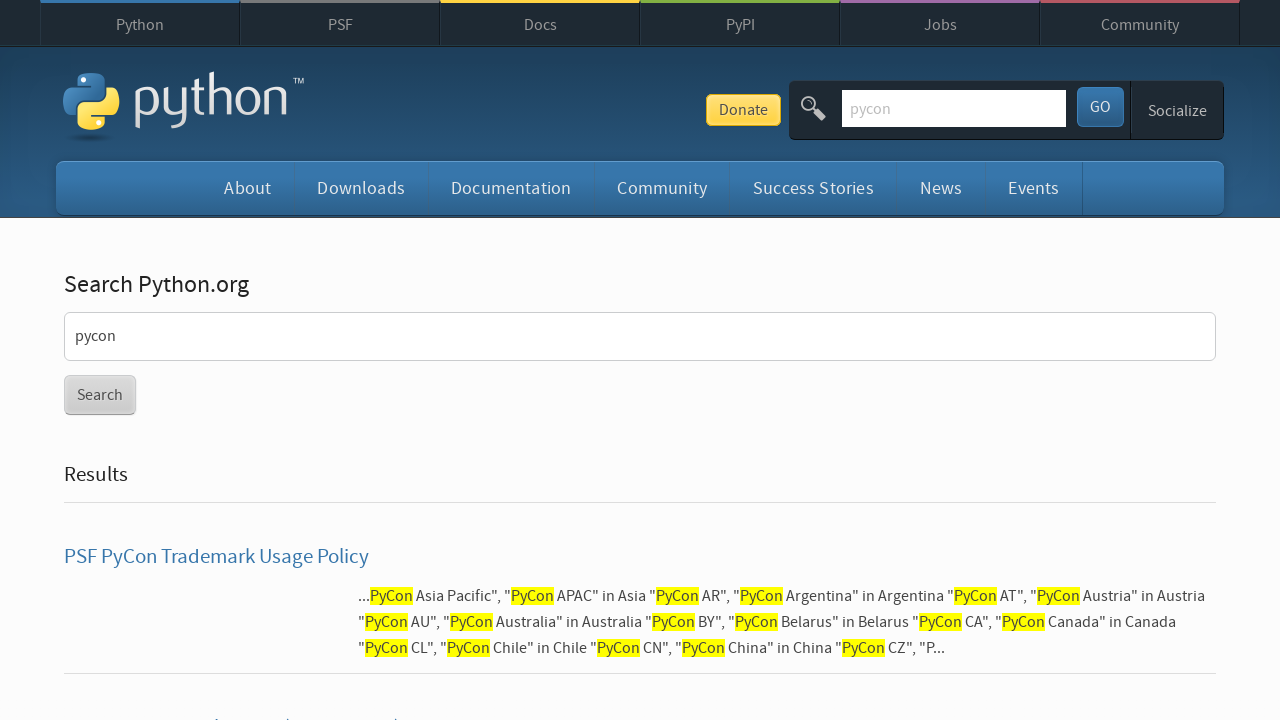

Verified search results were found for 'pycon'
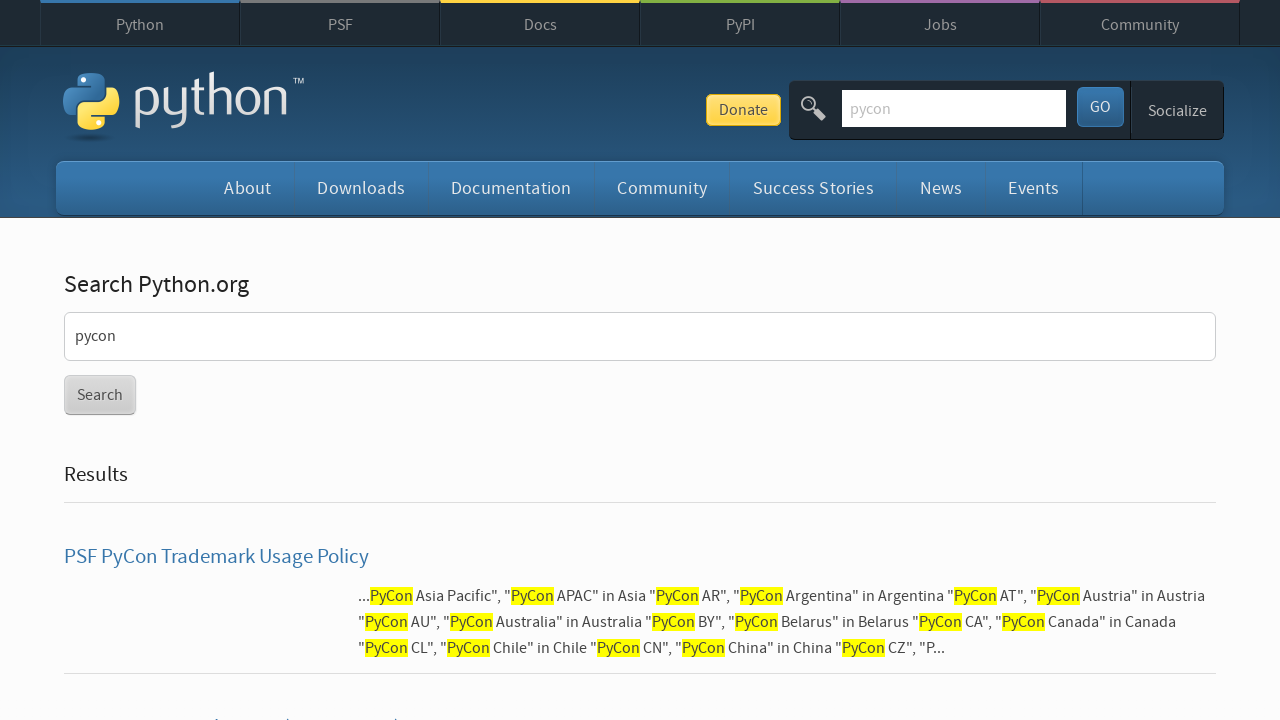

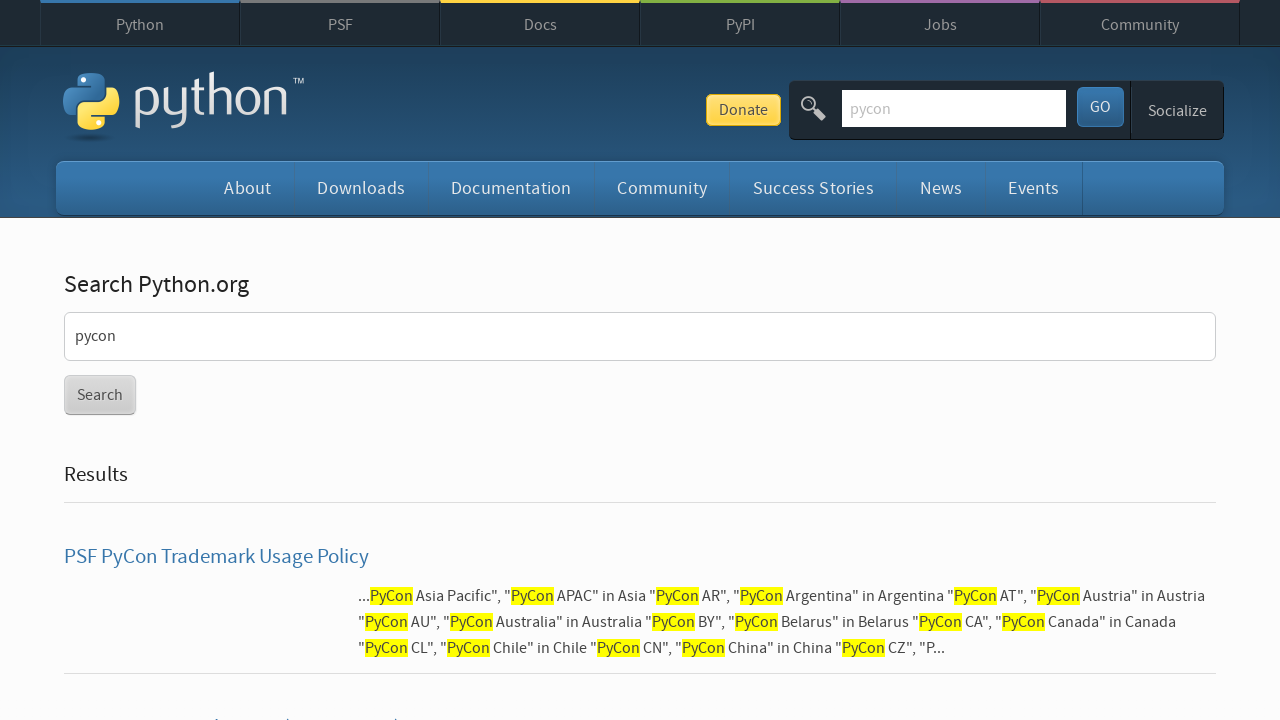